Tests HTML5 form validation by attempting to submit an empty form and filling required fields one by one

Starting URL: https://automationfc.github.io/html5/index.html

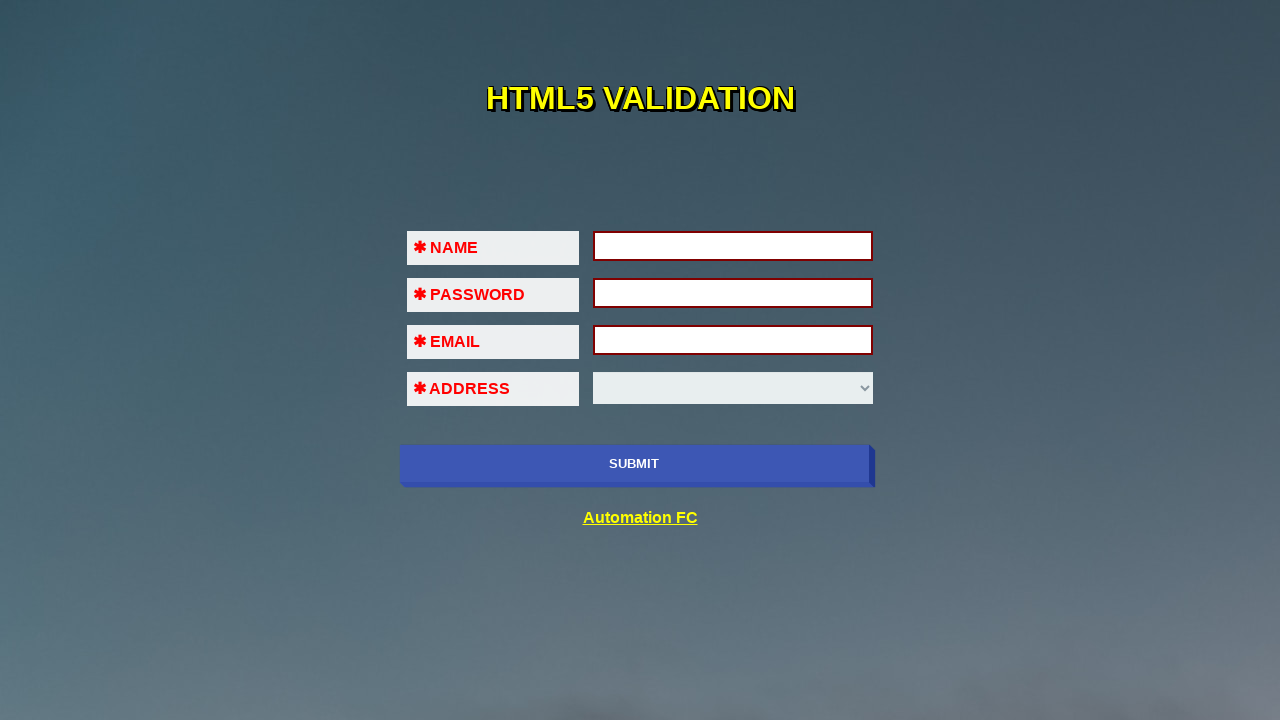

Clicked submit button to trigger validation on empty form at (634, 464) on input[name='submit-btn']
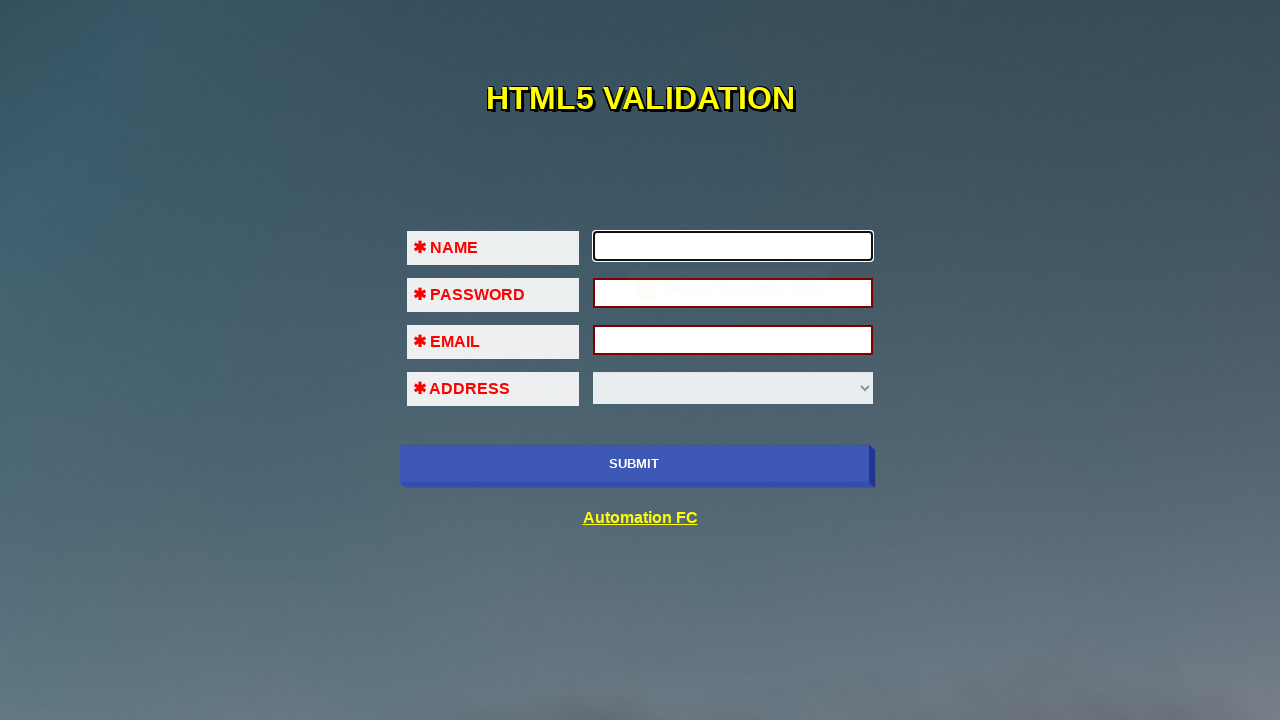

Filled first name field with 'Test User' on #fname
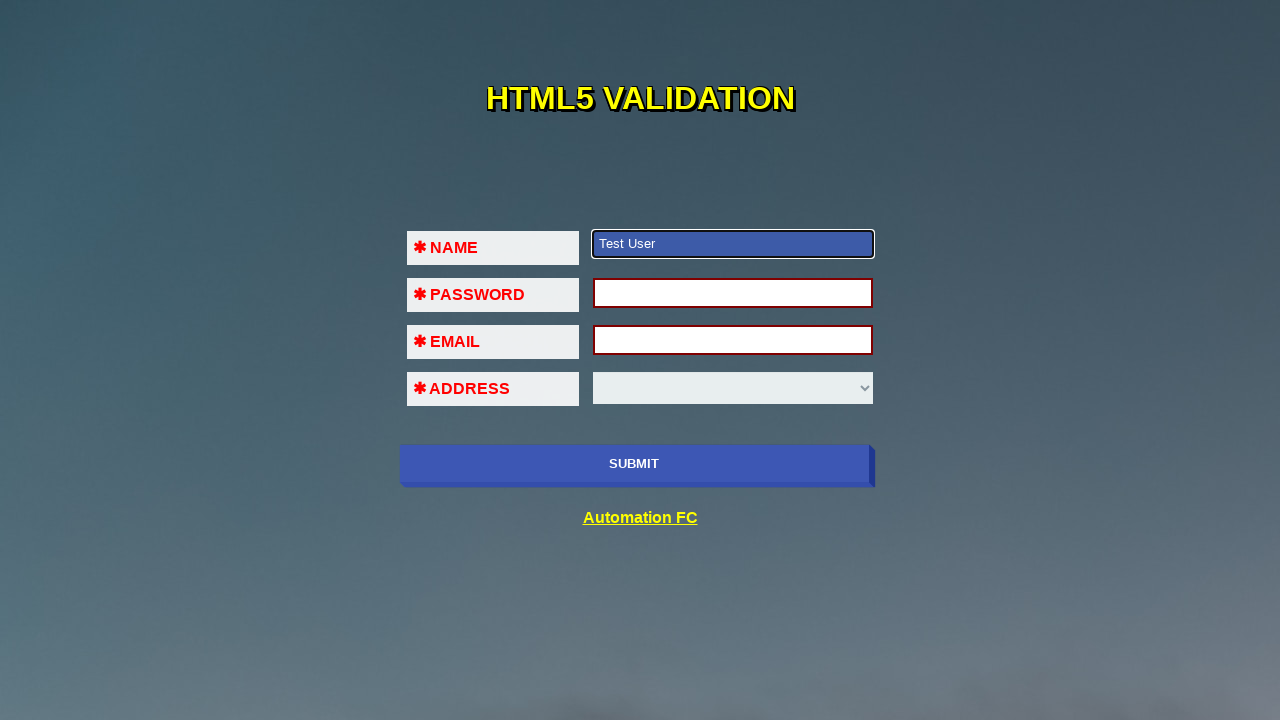

Clicked submit button after filling first name at (634, 464) on input[name='submit-btn']
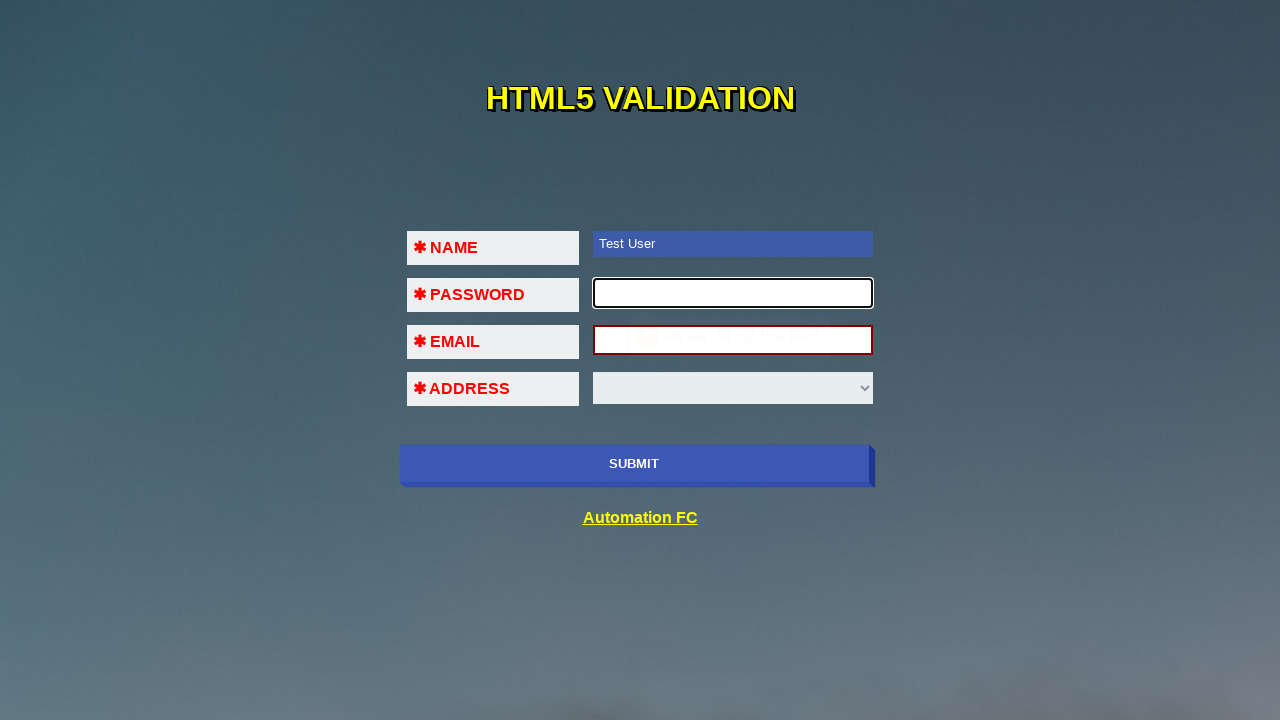

Filled password field with 'Test123!' on #pass
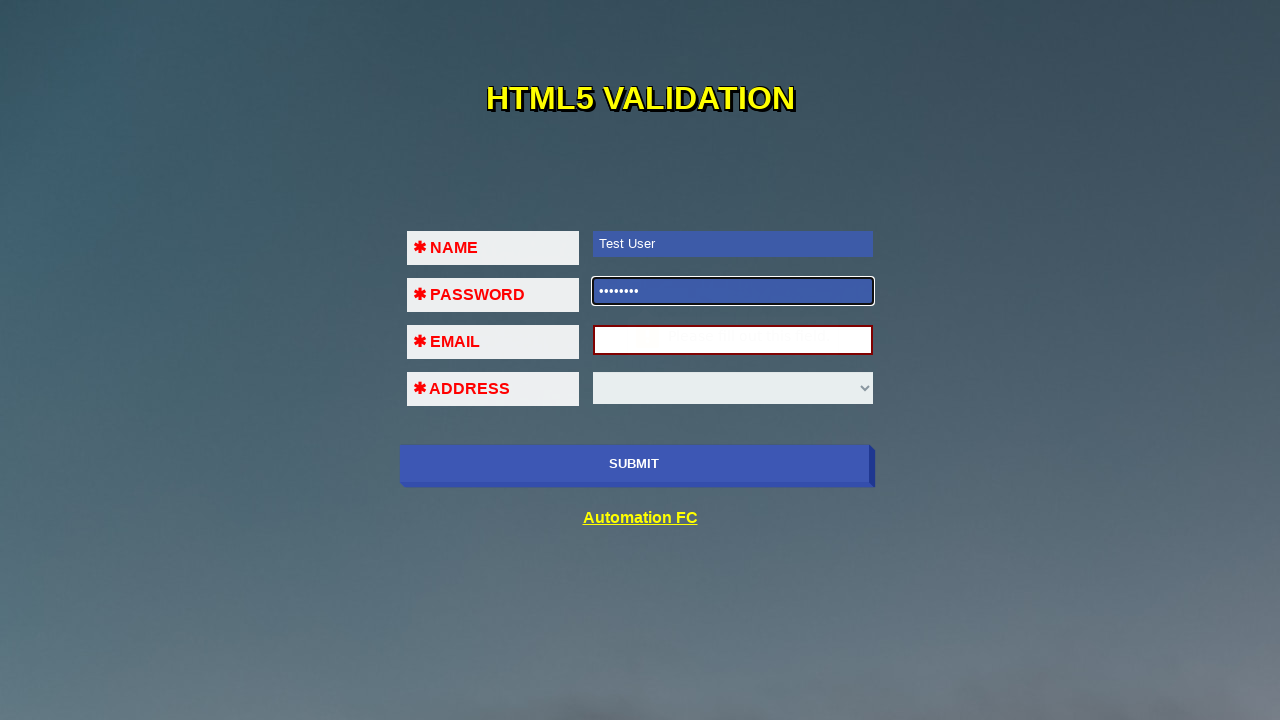

Clicked submit button after filling password at (634, 464) on input[name='submit-btn']
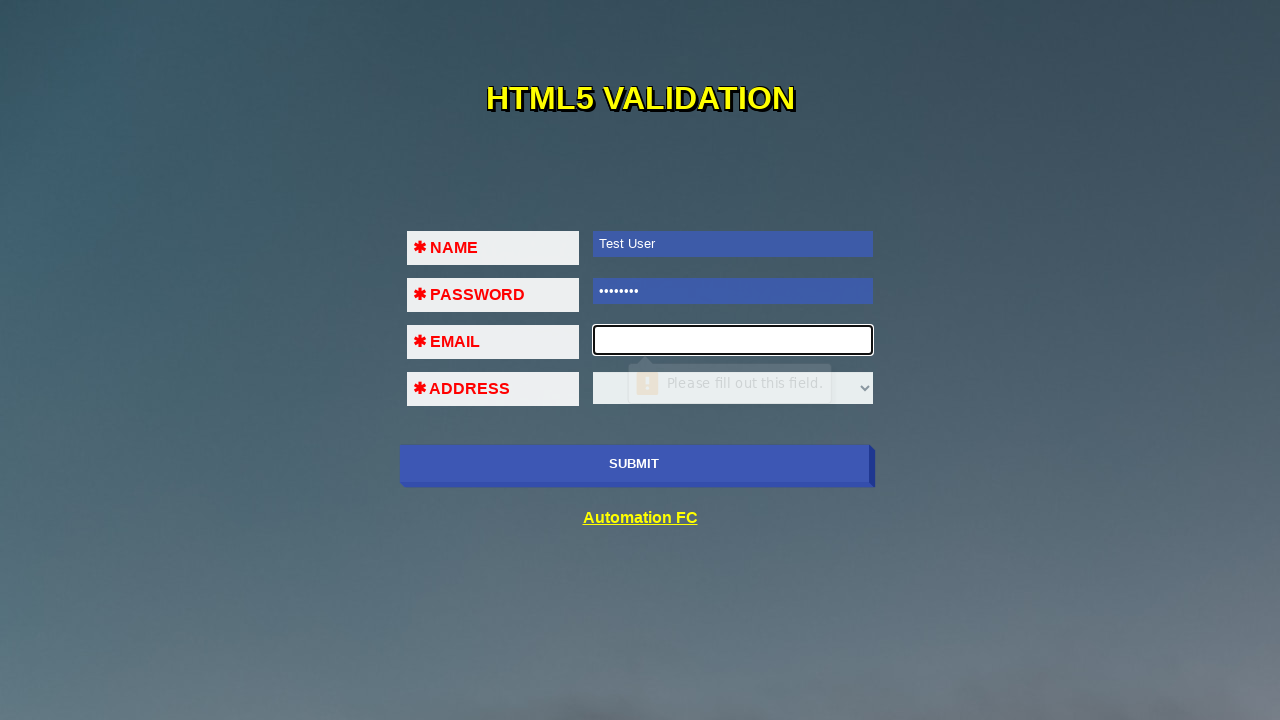

Filled email field with 'testuser@example.com' on #em
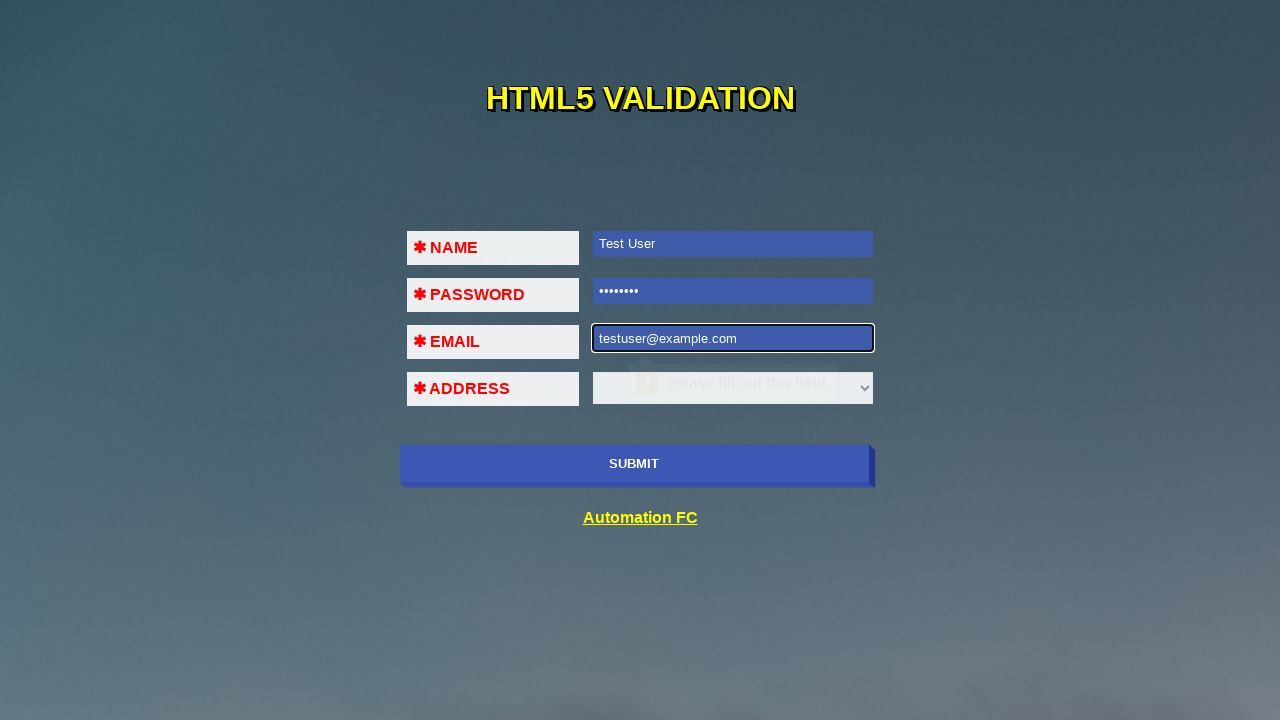

Submitted the form with all required fields filled at (634, 464) on input[name='submit-btn']
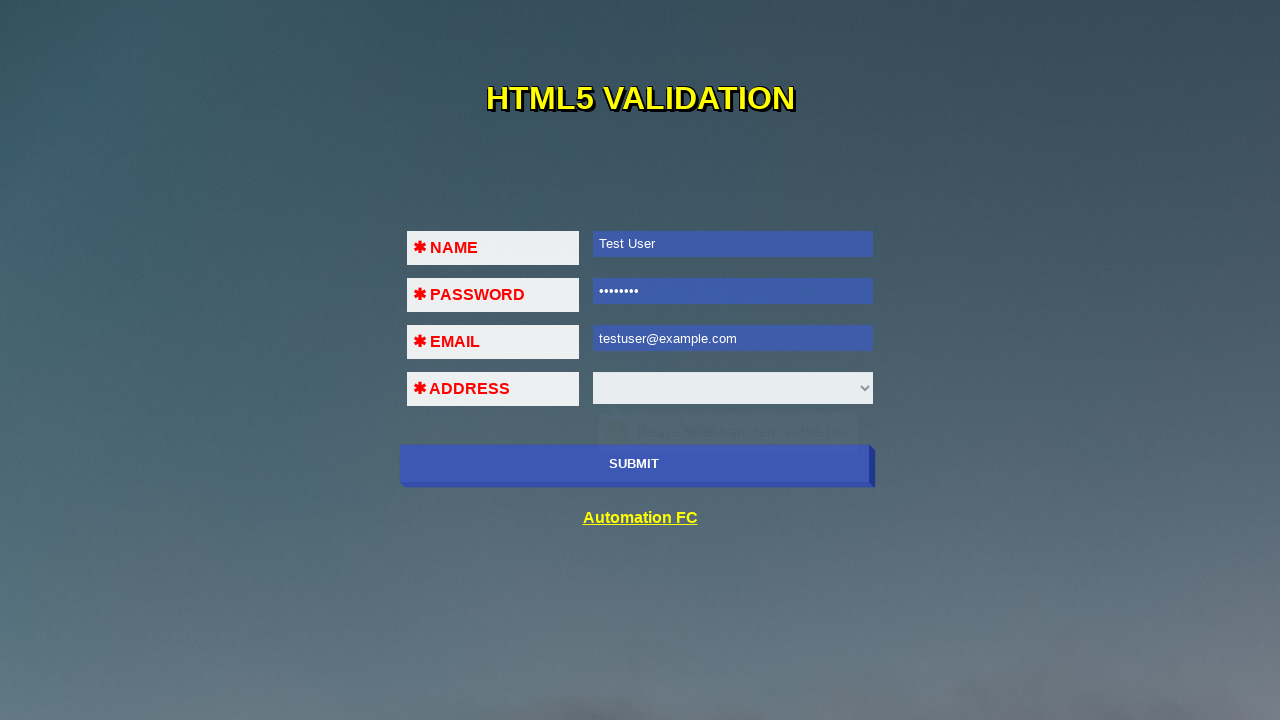

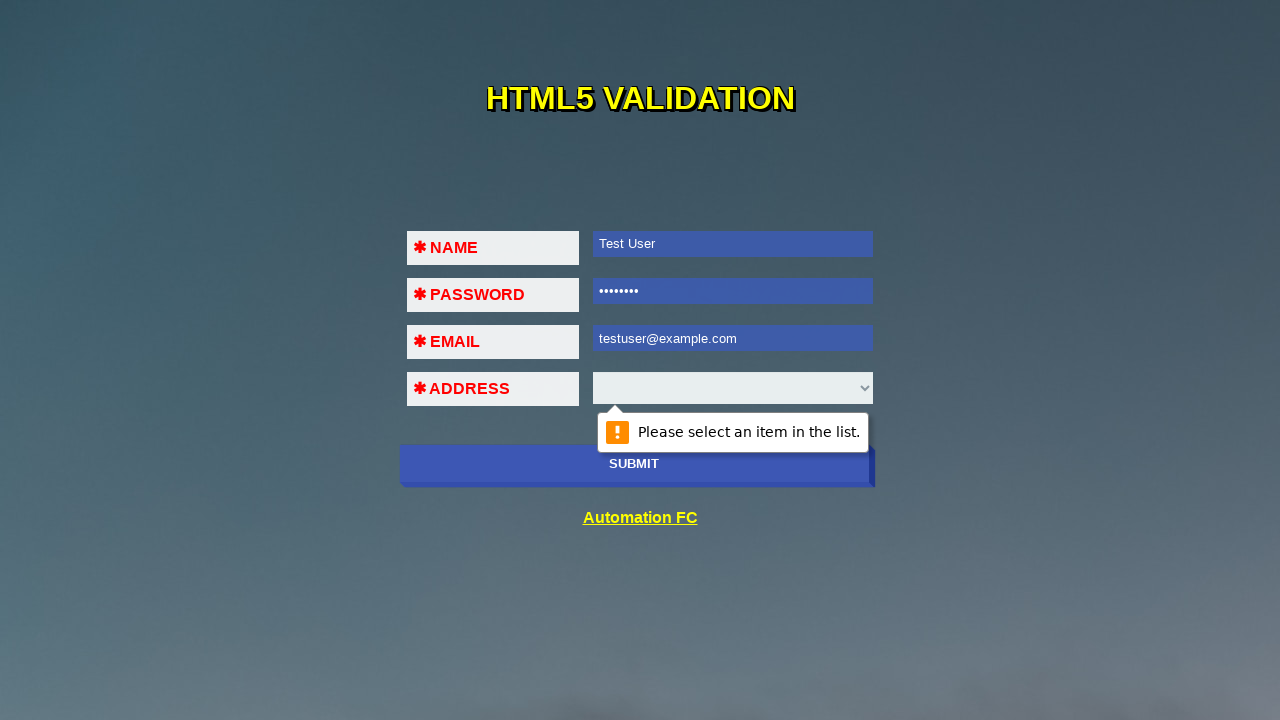